Tests file upload functionality by uploading a file through the file input element and verifying the upload was successful

Starting URL: https://practice.cydeo.com/upload

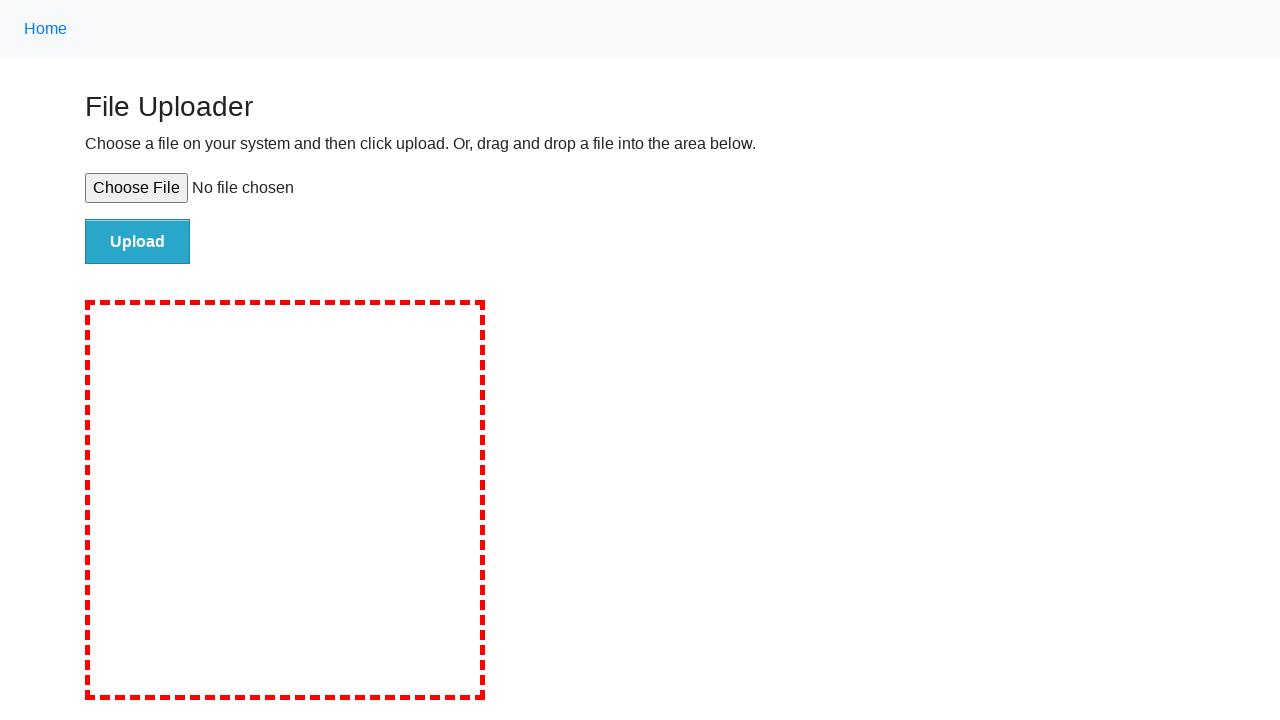

Created temporary test file for upload
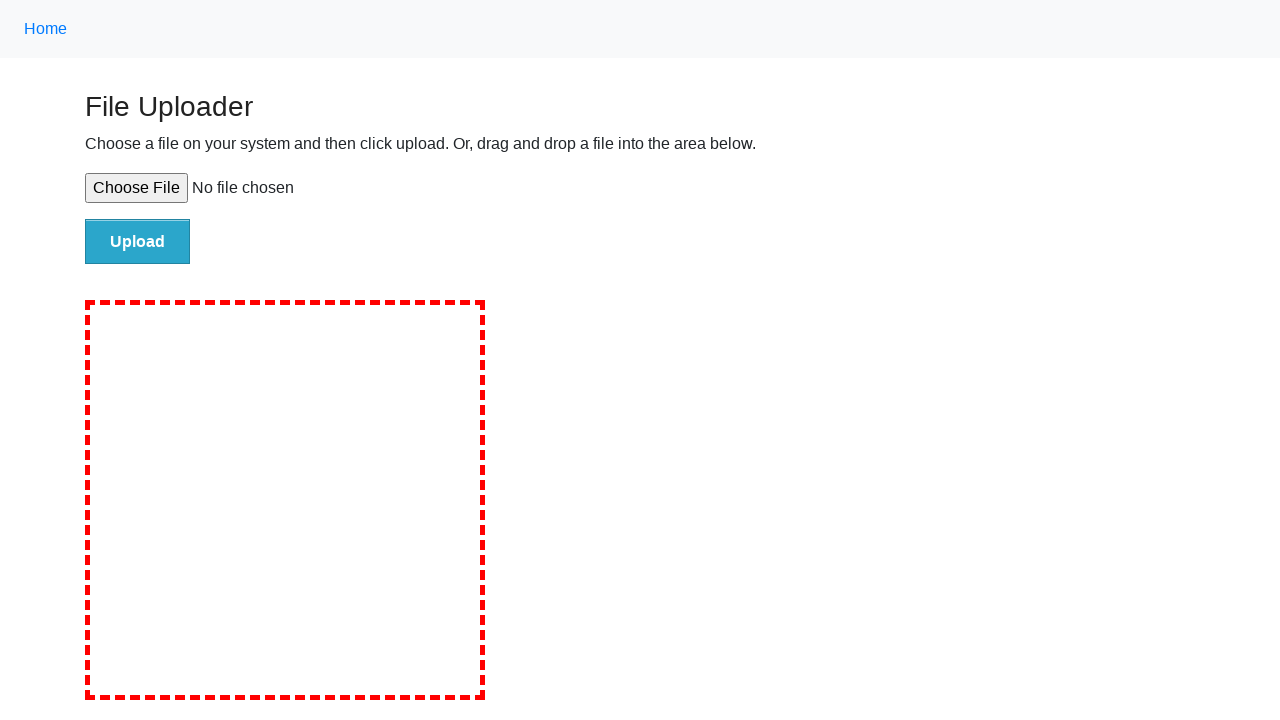

Set input file to temporary test file
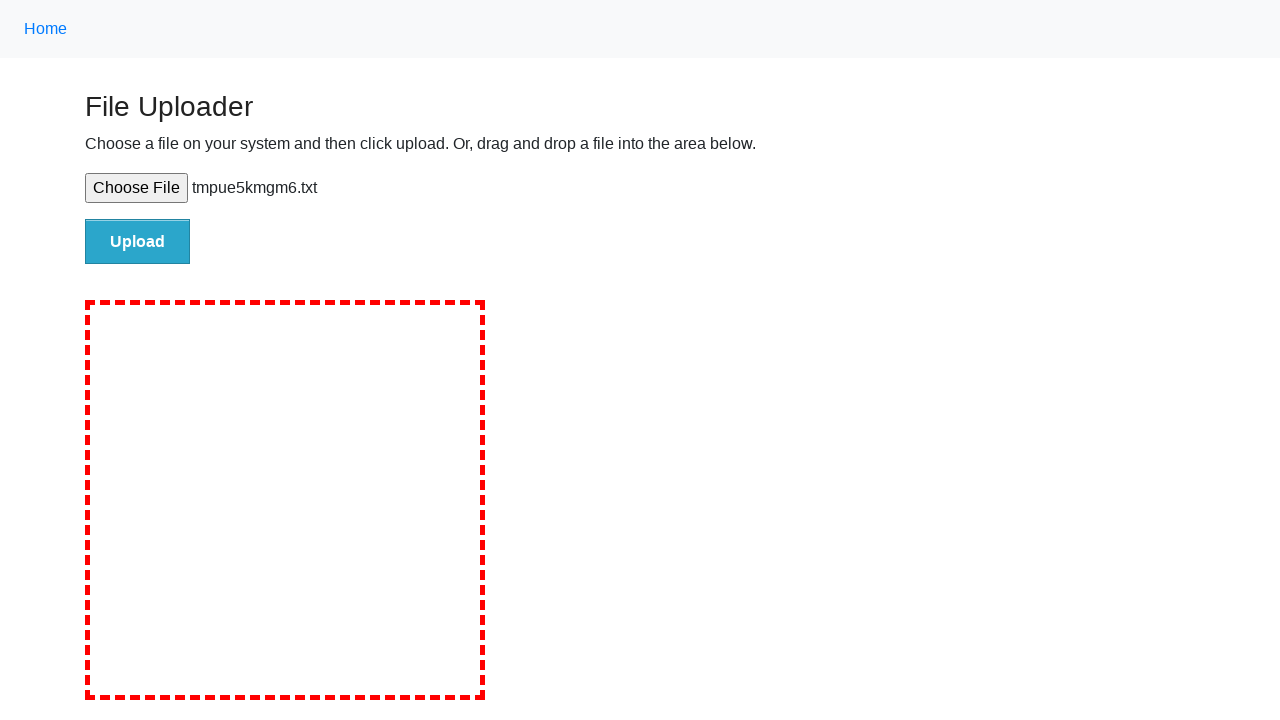

Clicked the file upload submit button at (138, 241) on #file-submit
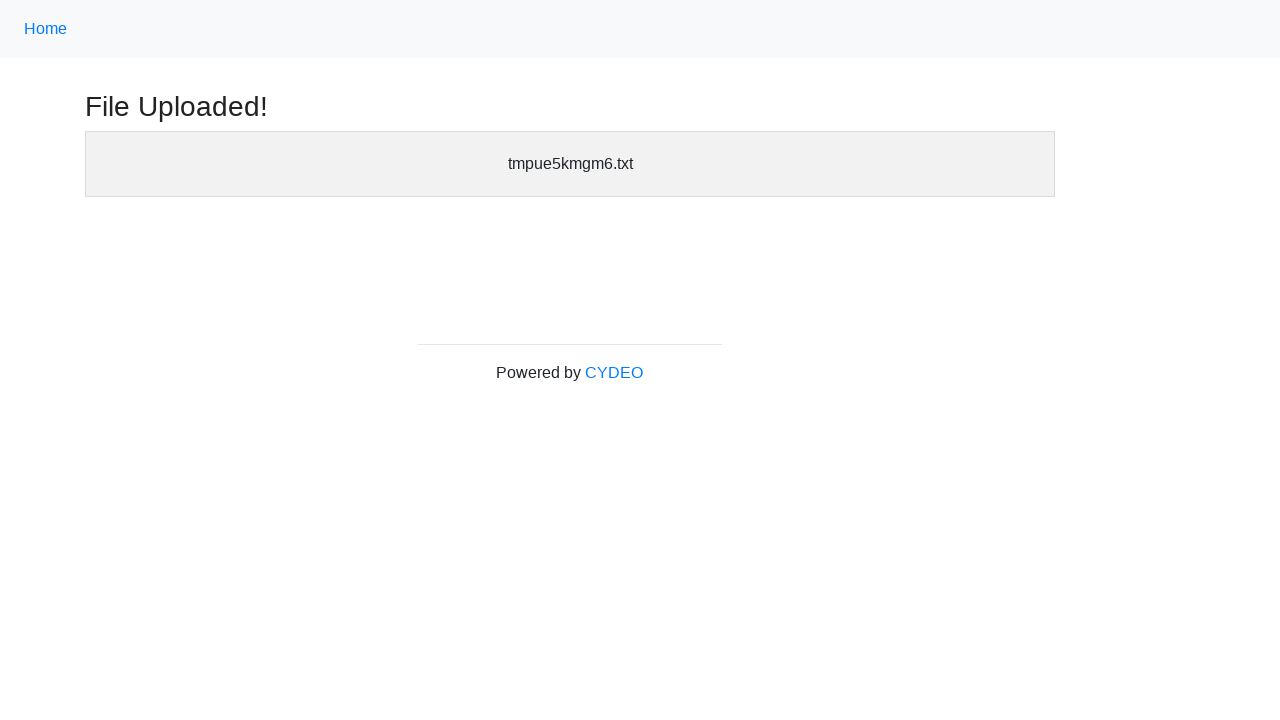

File upload successful - 'File Uploaded!' message displayed
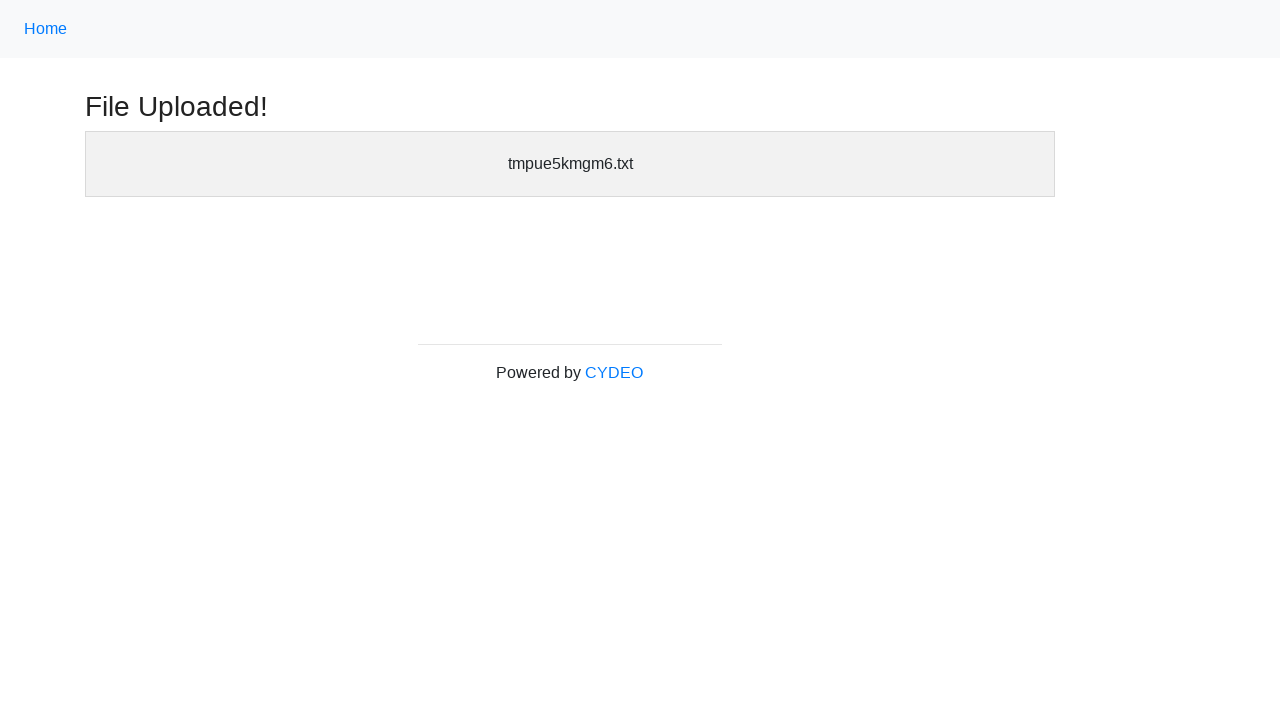

Cleaned up temporary test file
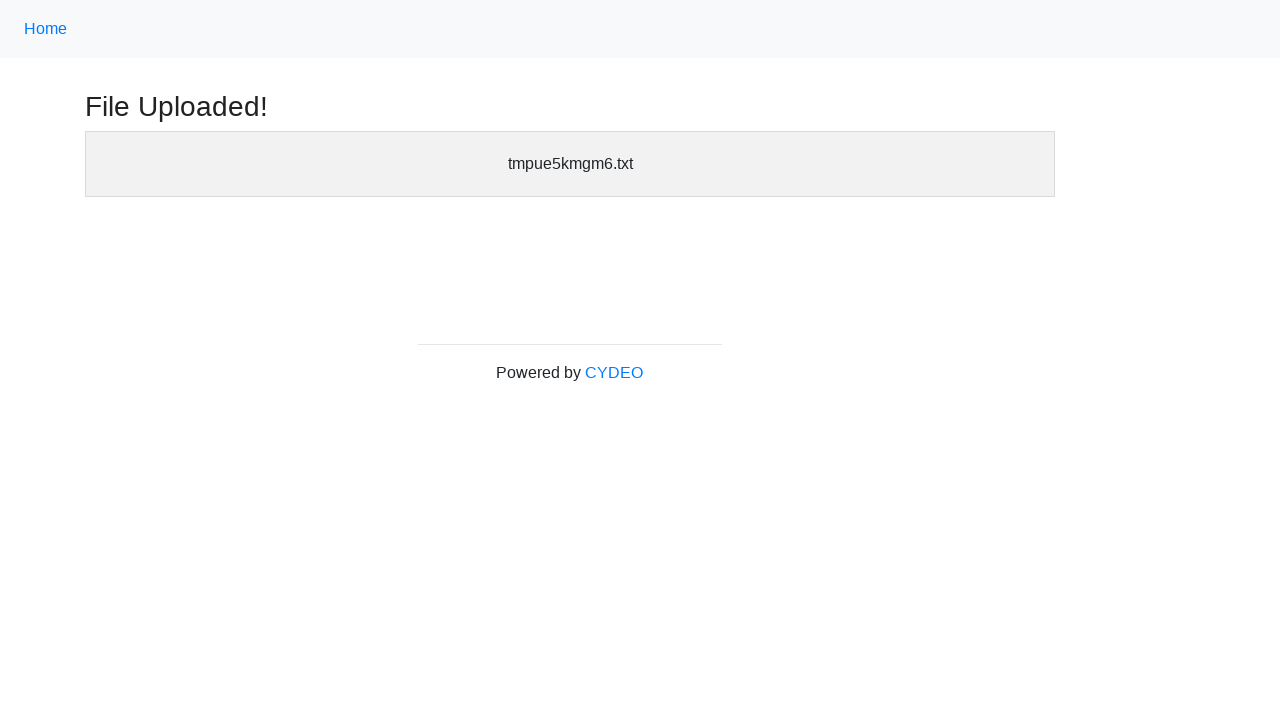

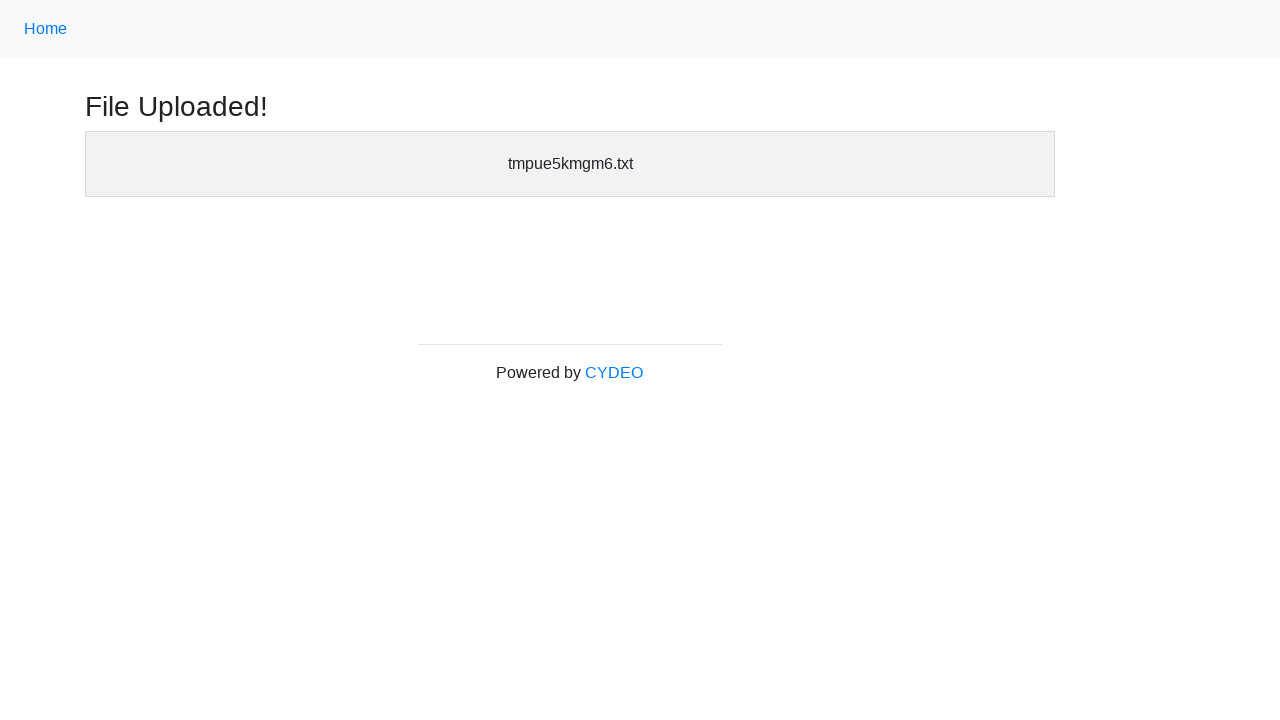